Tests menu handling by navigating to a demo site and clicking on the "Widgets" menu item using mouse actions to verify menu interaction functionality.

Starting URL: http://demo.automationtesting.in/Frames.html

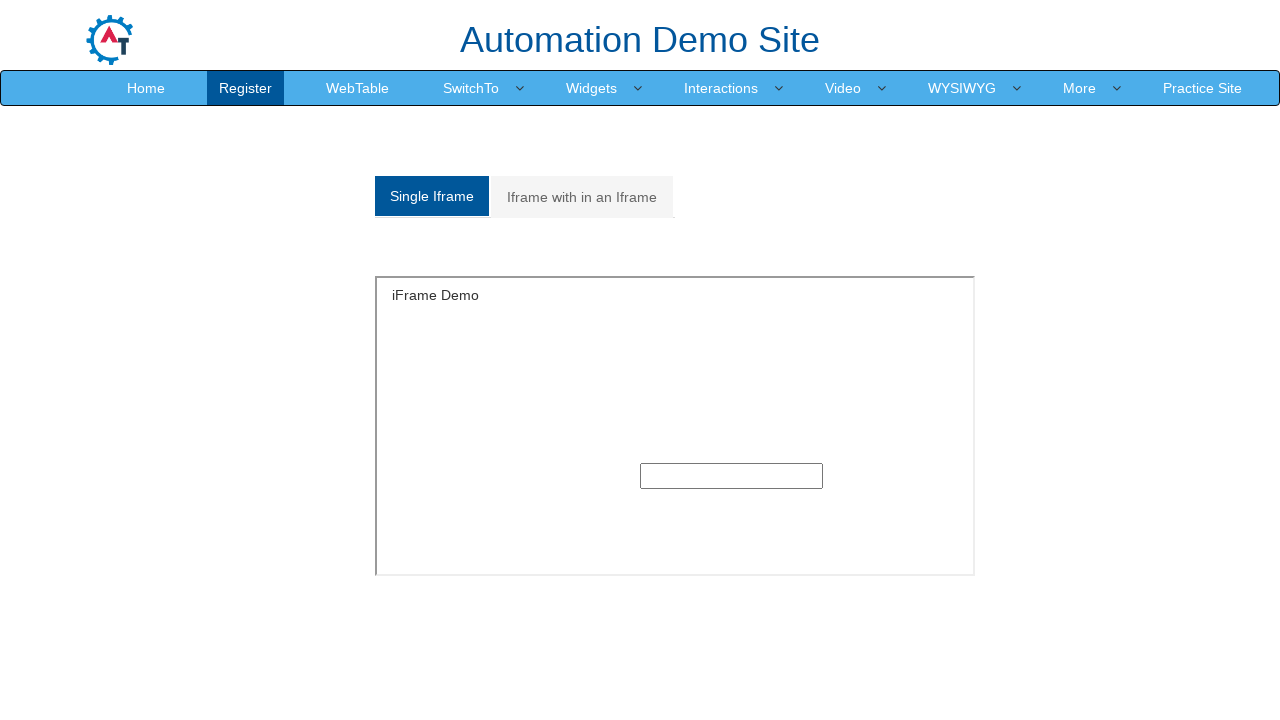

Clicked on the Widgets menu item at (592, 88) on a:has-text('Widgets')
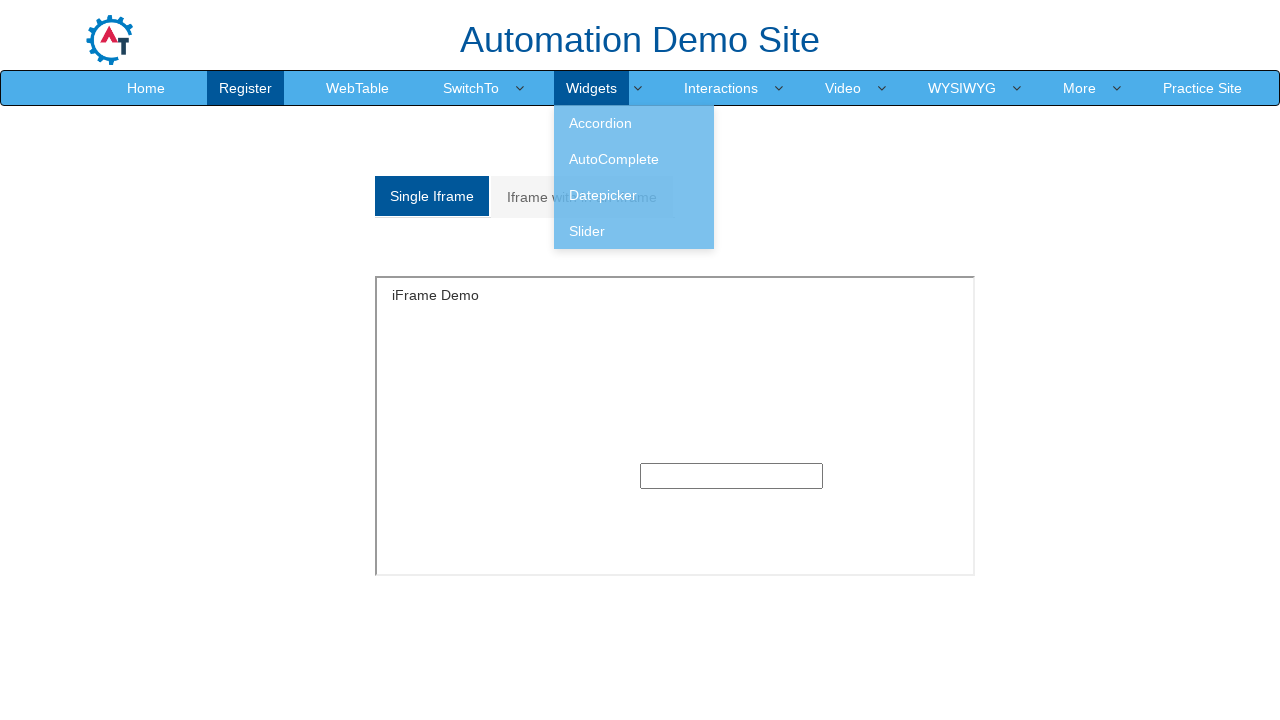

Waited for menu interaction to complete
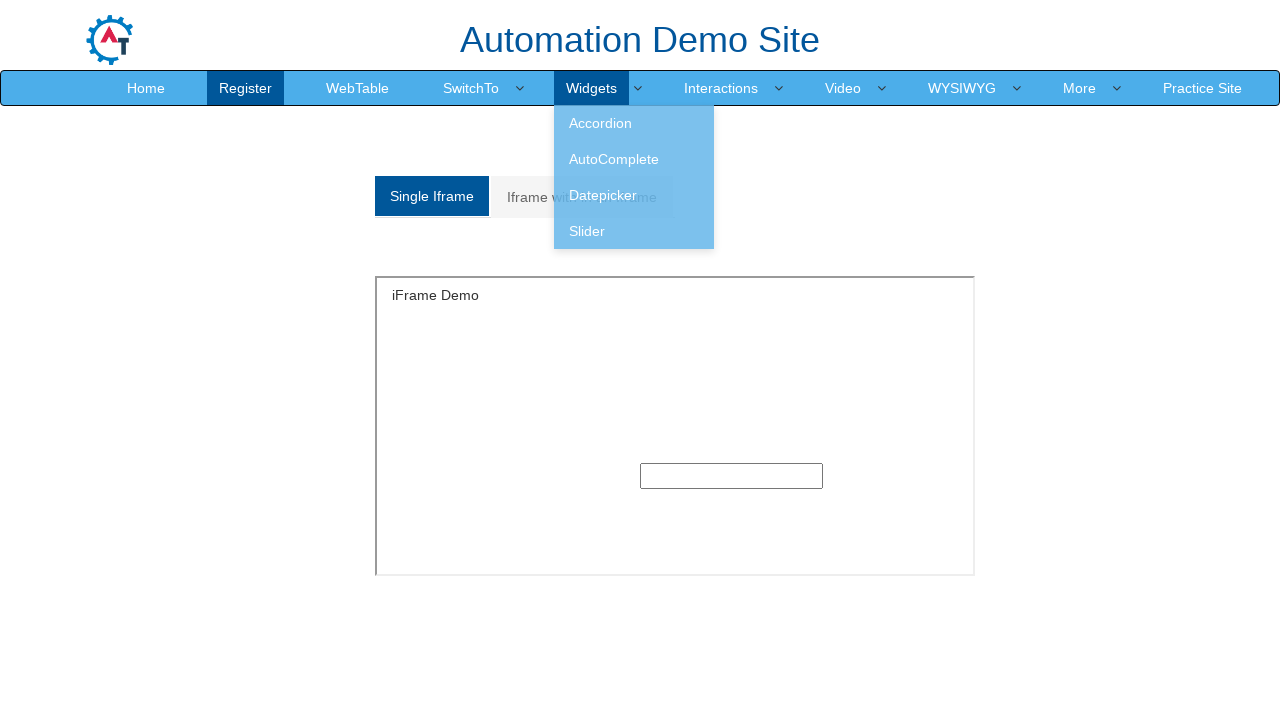

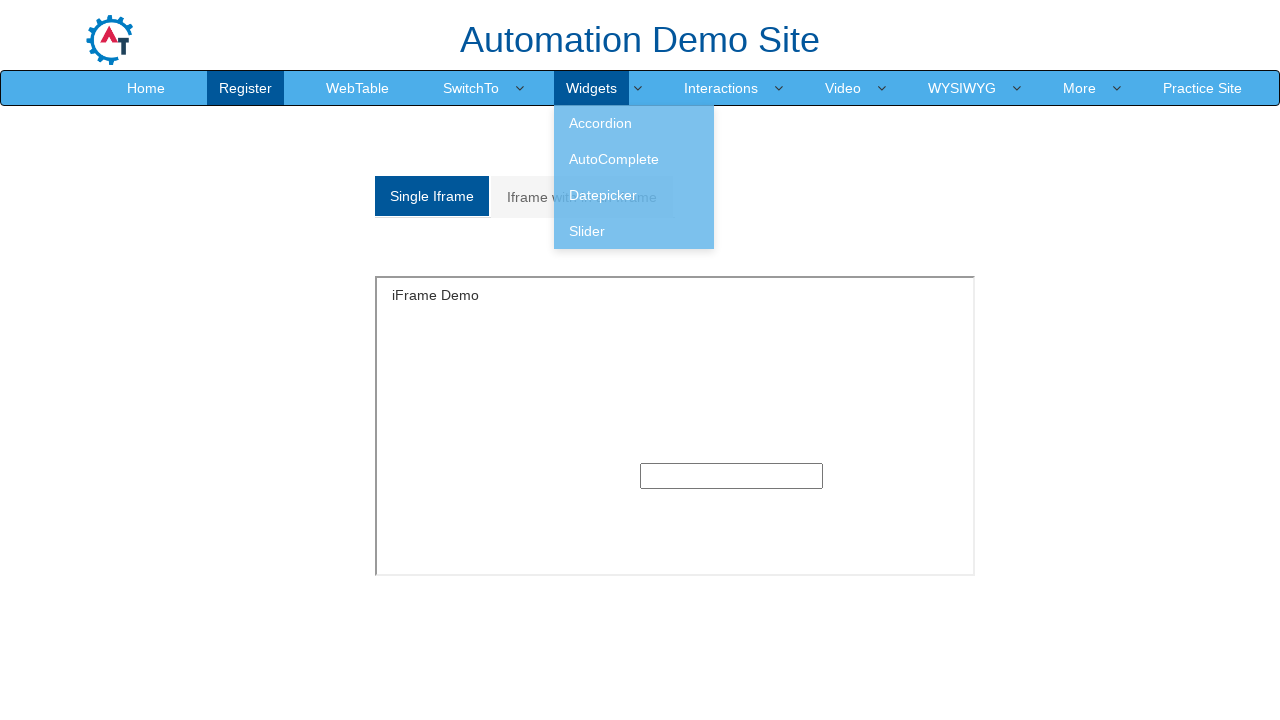